Tests JavaScript prompt dialog by clicking the prompt button, entering a name, and accepting the dialog

Starting URL: https://testautomationpractice.blogspot.com

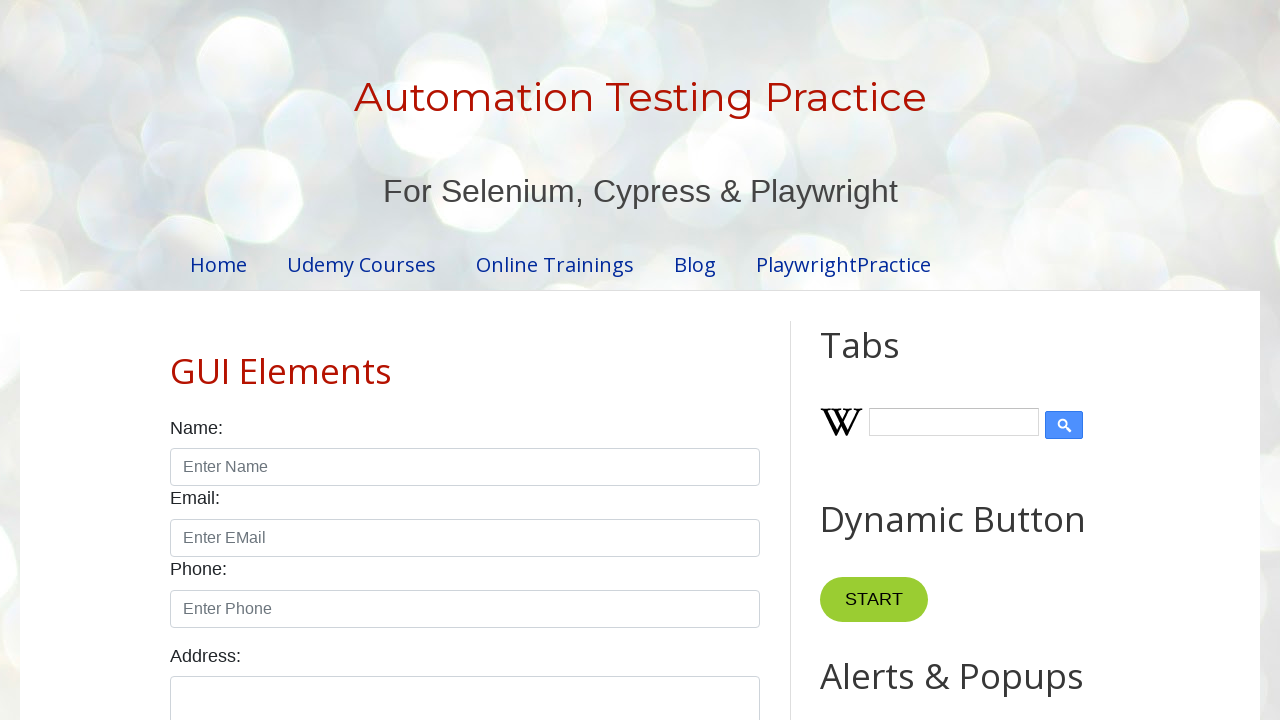

Dialog accepted with name 'abinash'
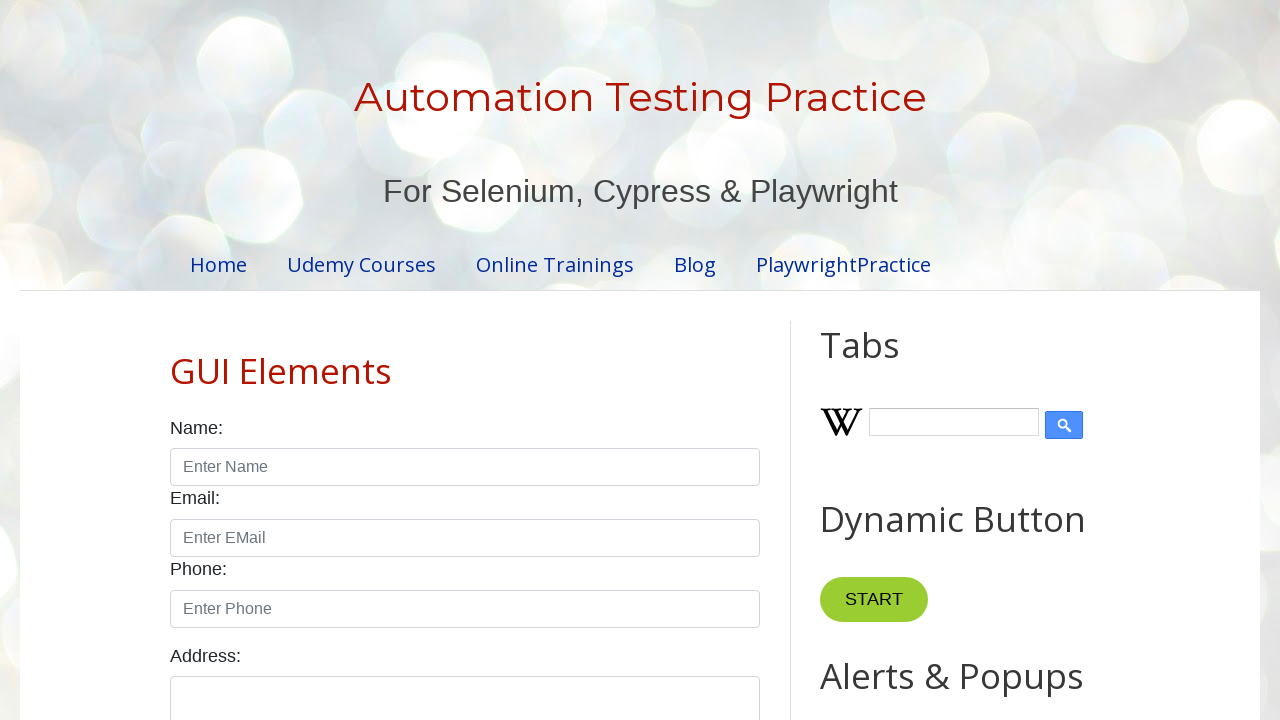

Clicked prompt button to trigger dialog at (890, 360) on #promptBtn
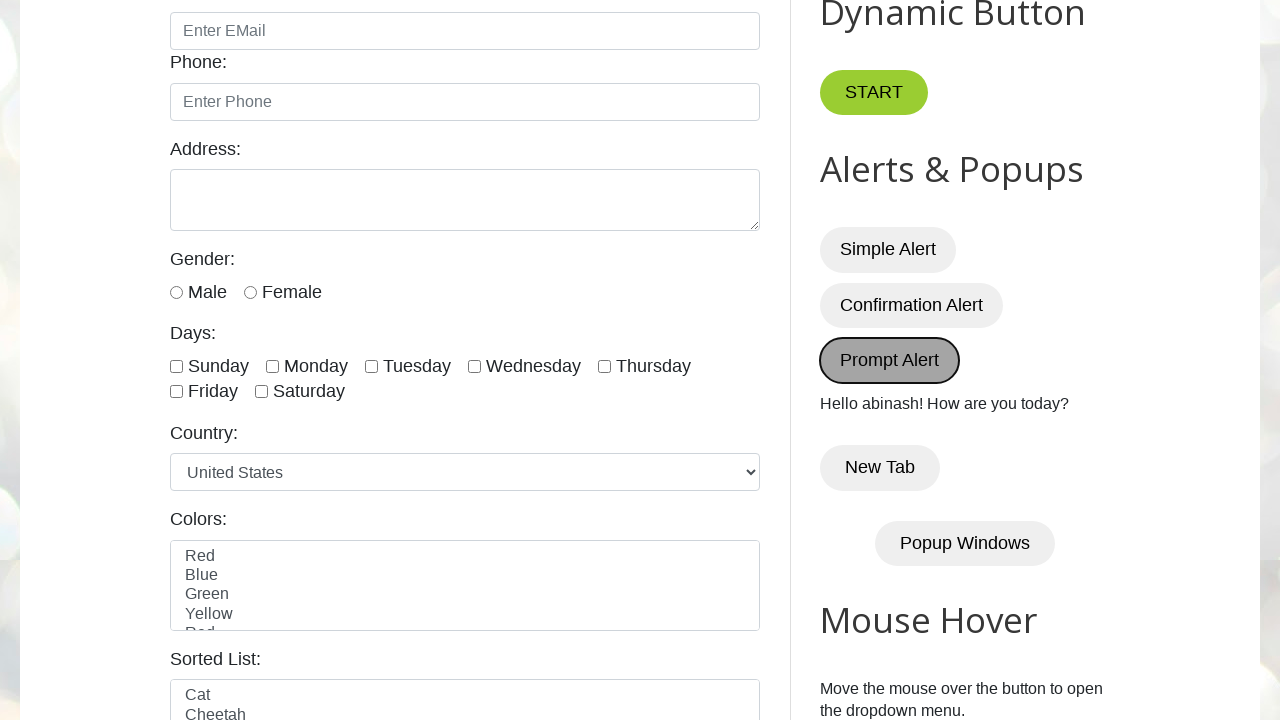

Waited 2 seconds for dialog to be handled
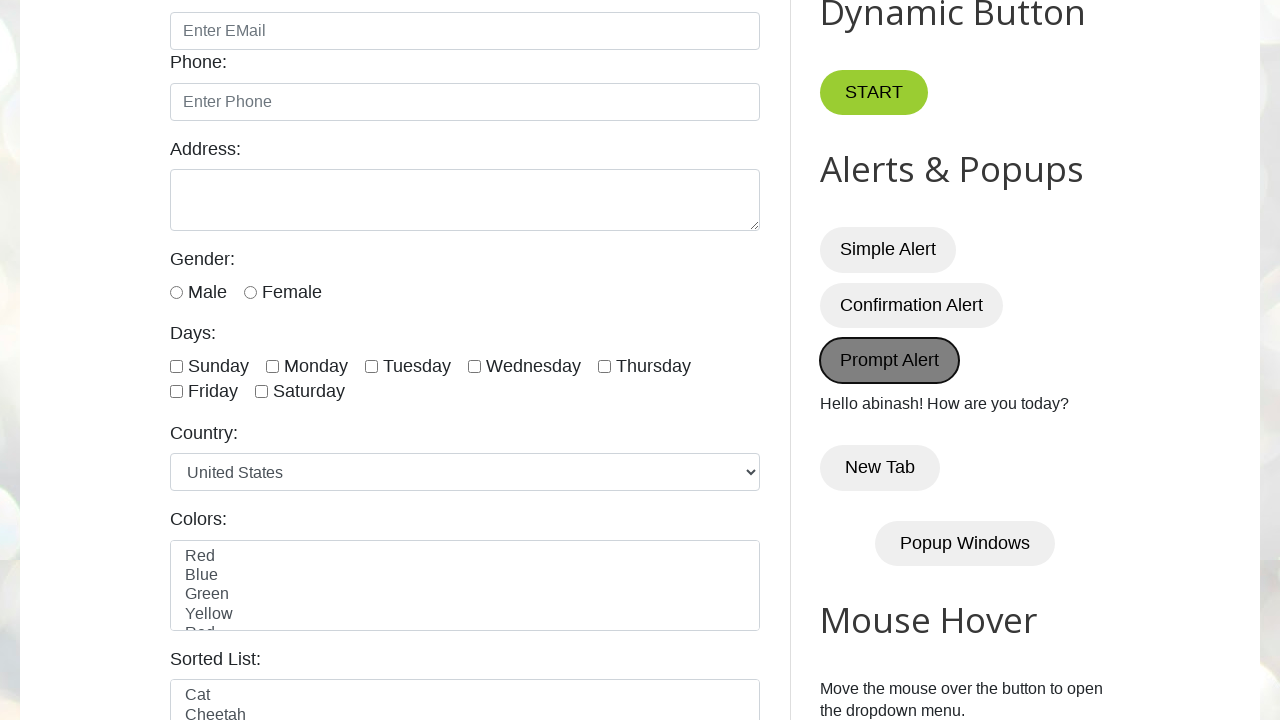

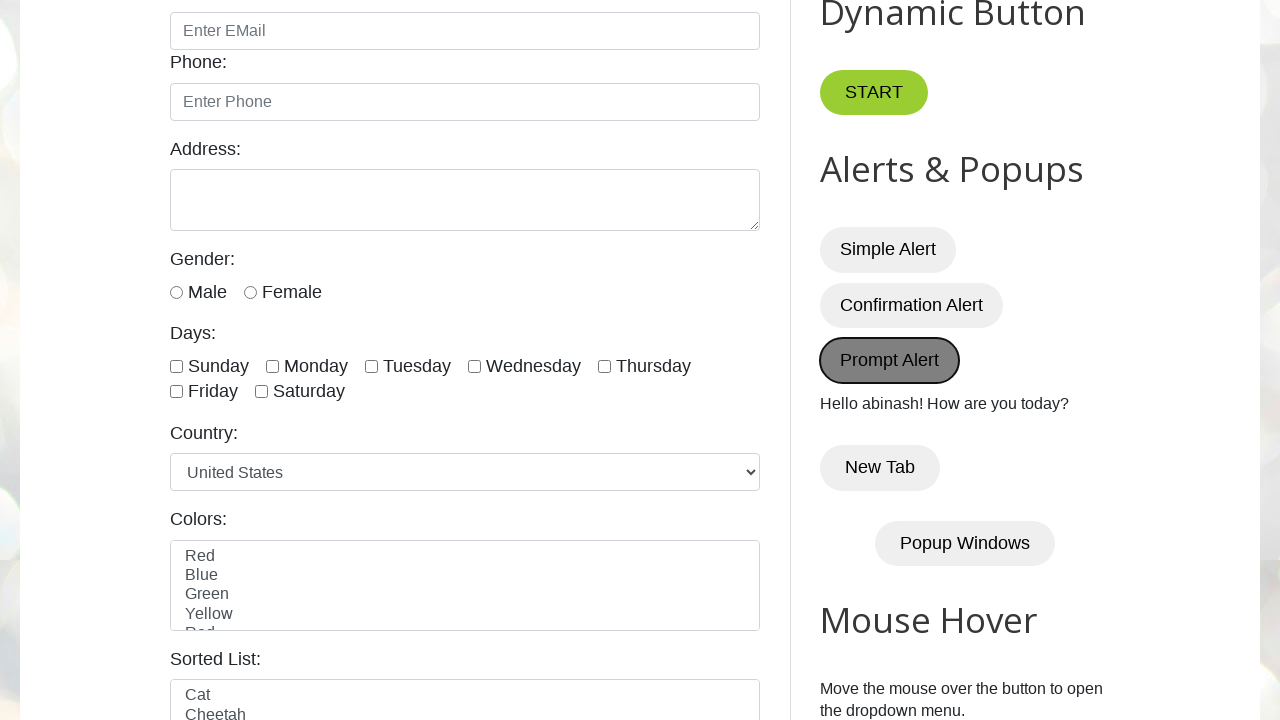